Tests dynamic page loading by clicking a Start button, waiting for a loading bar to finish, and verifying that the "Hello World" finish text appears.

Starting URL: http://the-internet.herokuapp.com/dynamic_loading/2

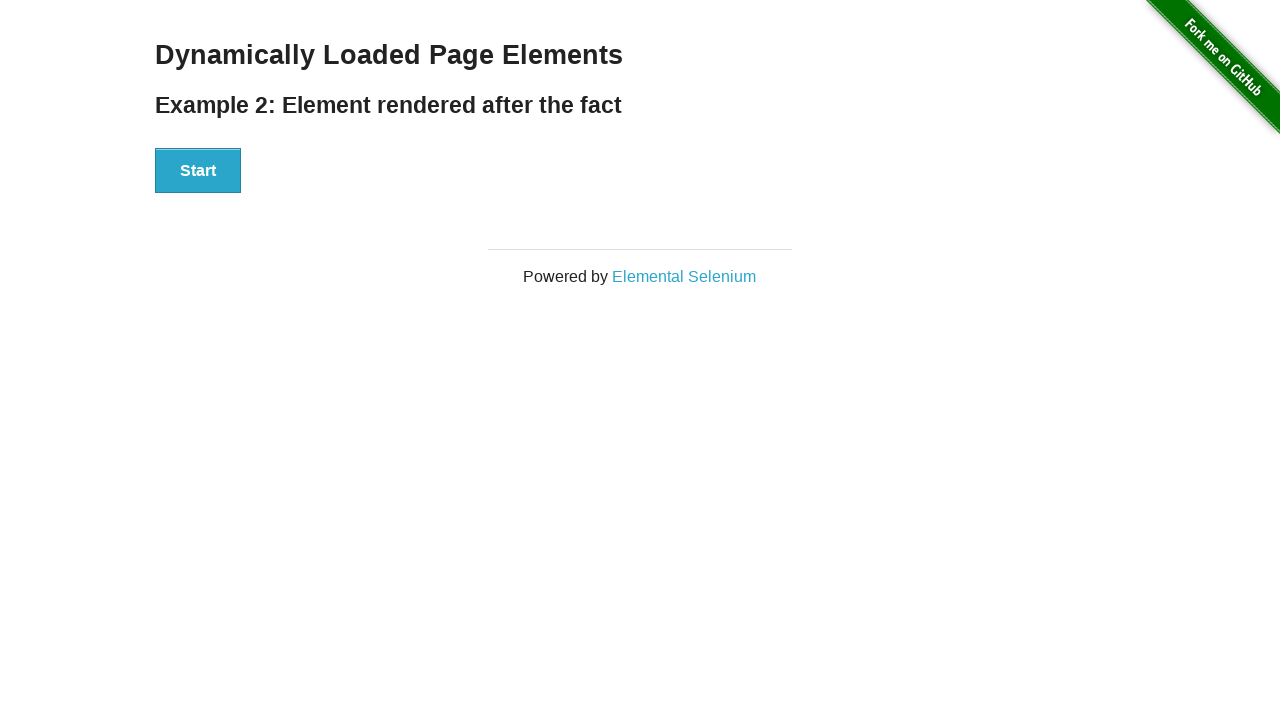

Clicked the Start button at (198, 171) on #start button
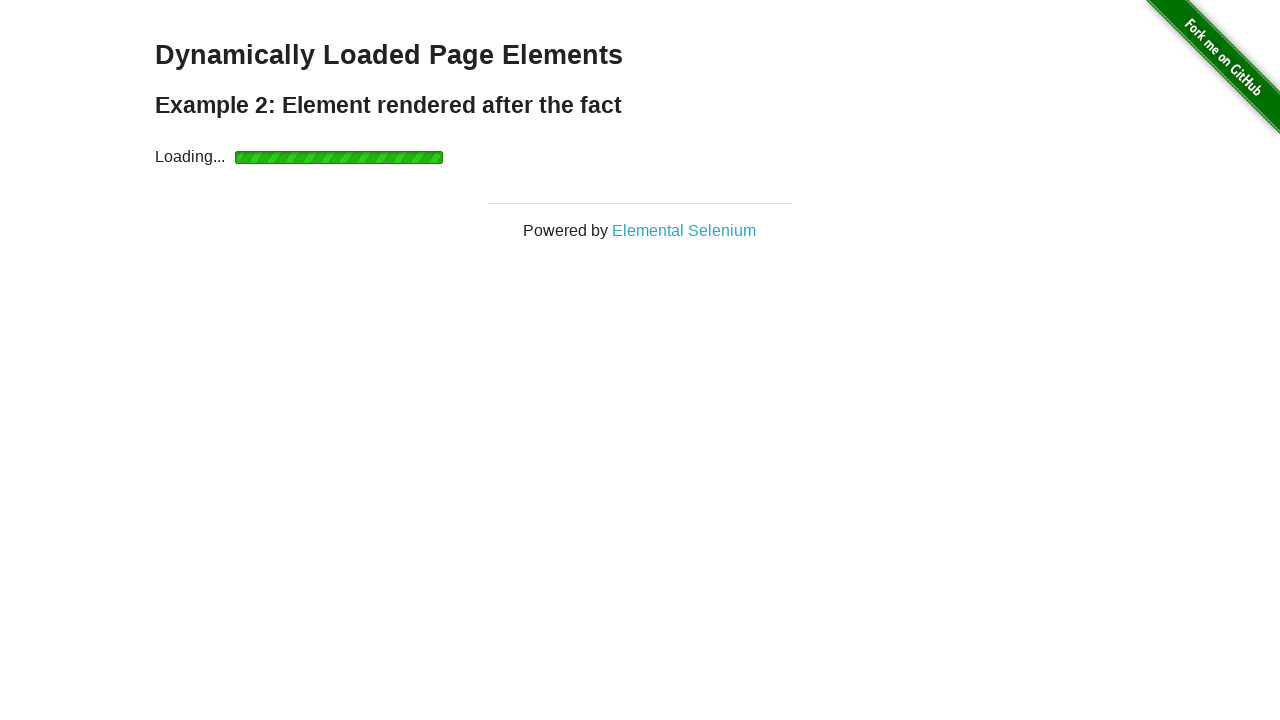

Waited for finish element to become visible (loading bar completed)
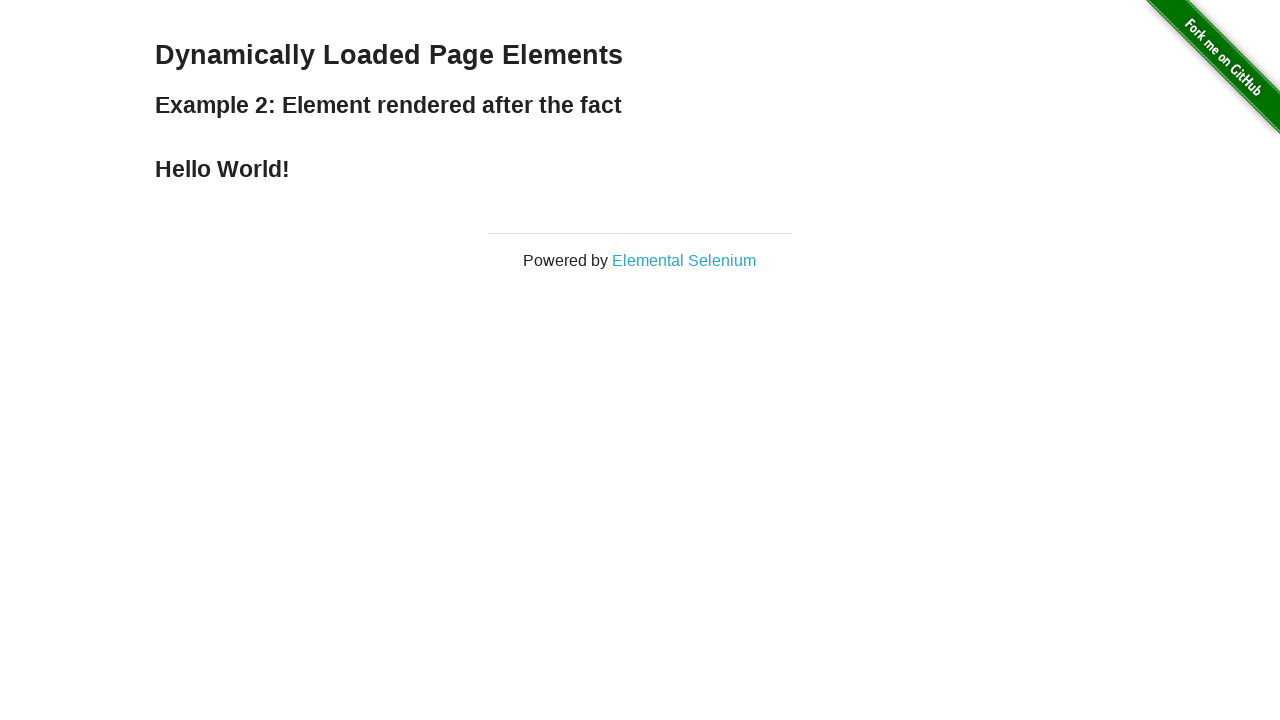

Verified that the finish element is visible (Hello World text appeared)
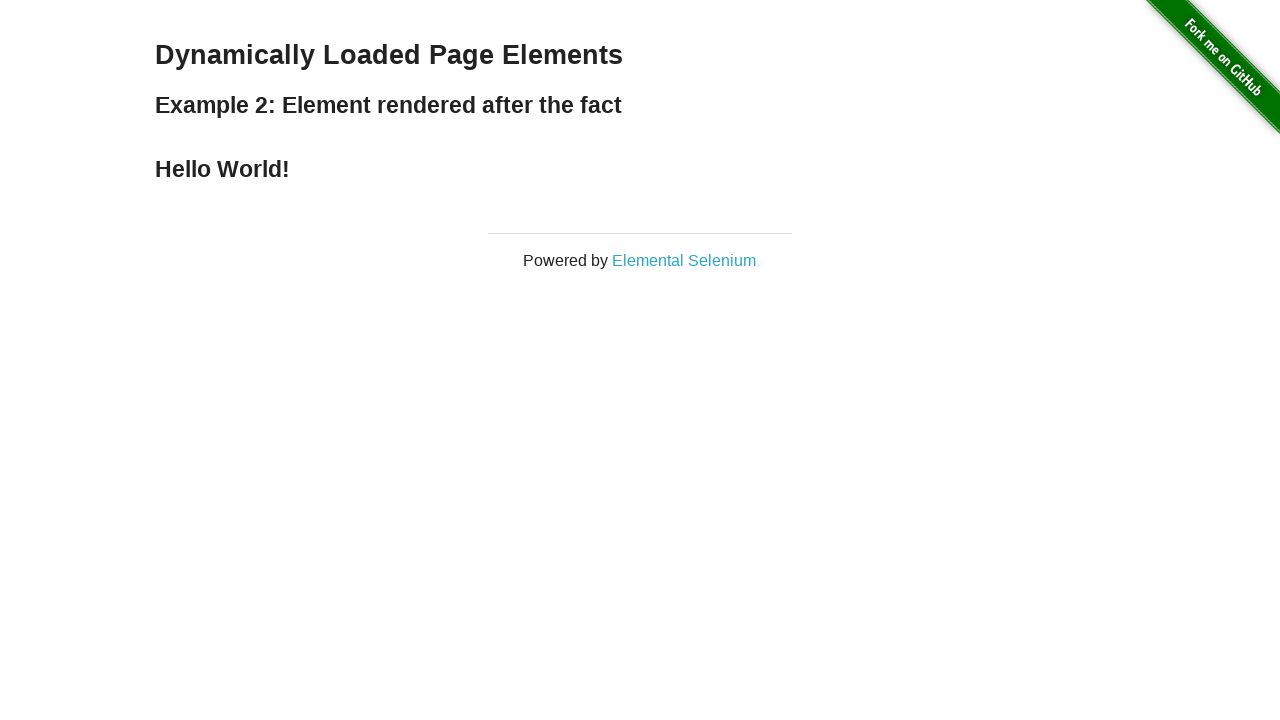

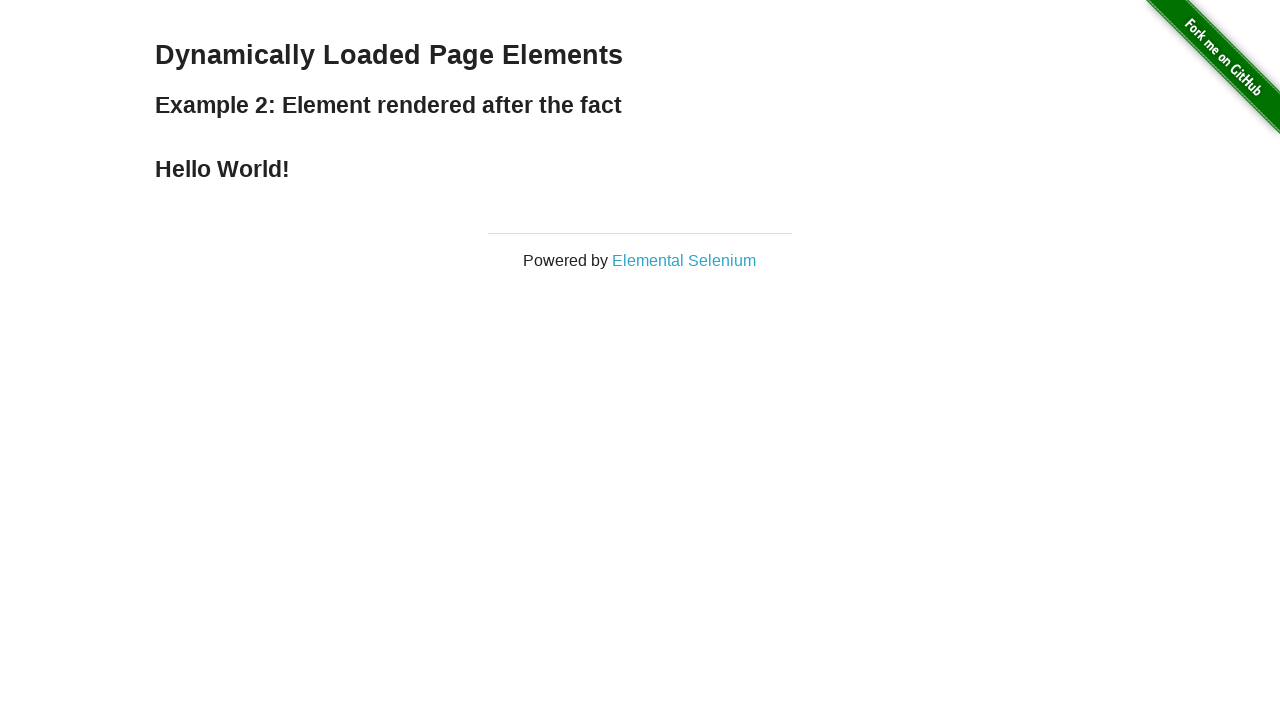